Navigates to Shopee website and closes the home popup if it appears

Starting URL: https://shopee.vn/

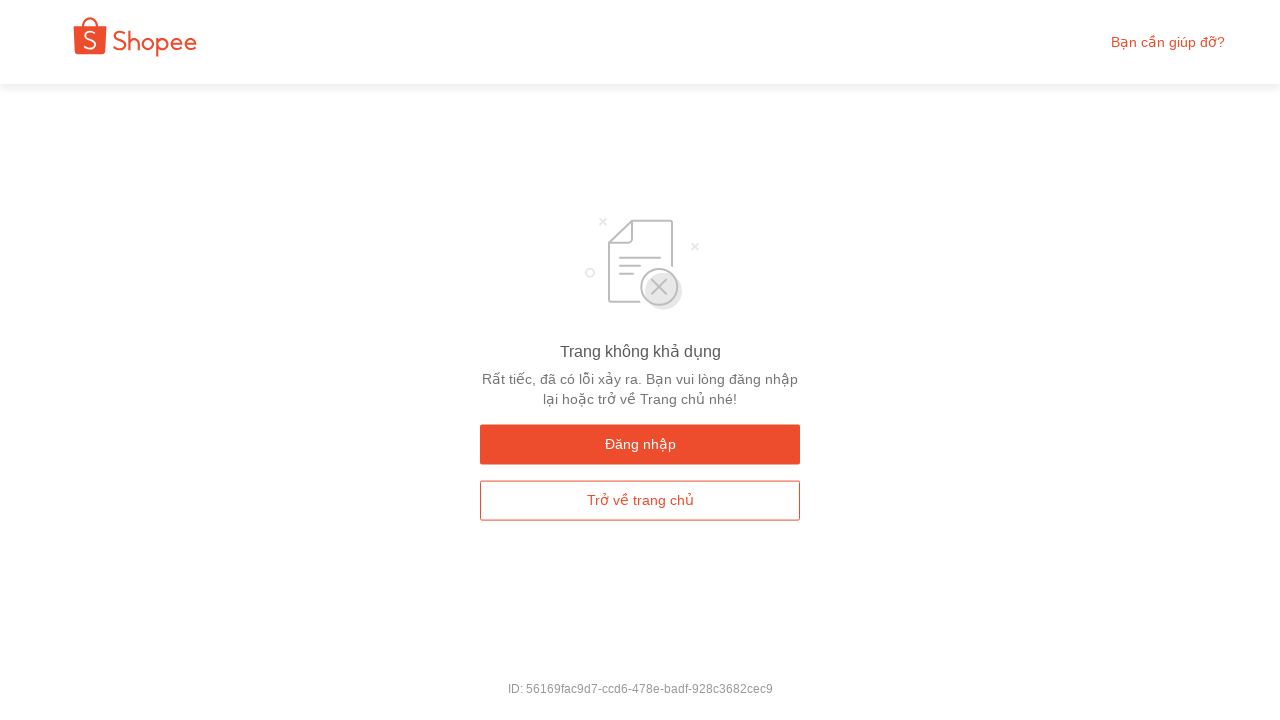

Navigated to Shopee Vietnam homepage
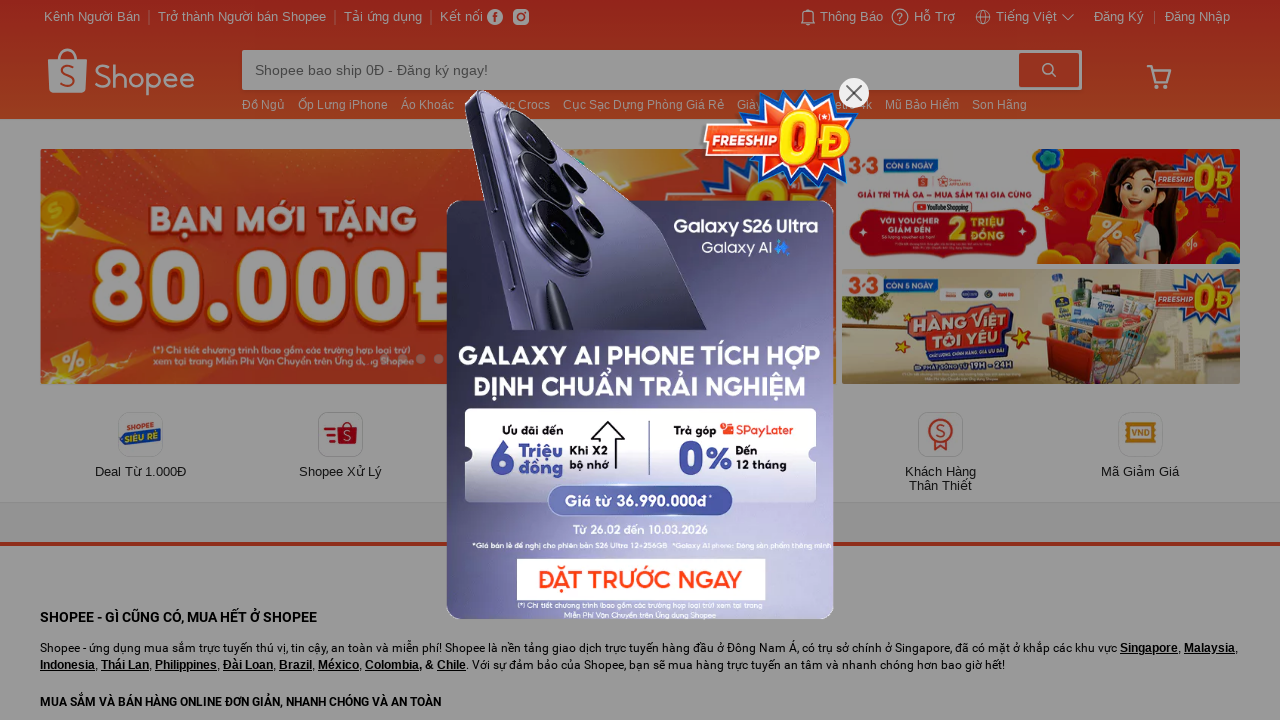

Queried for home popup banner element
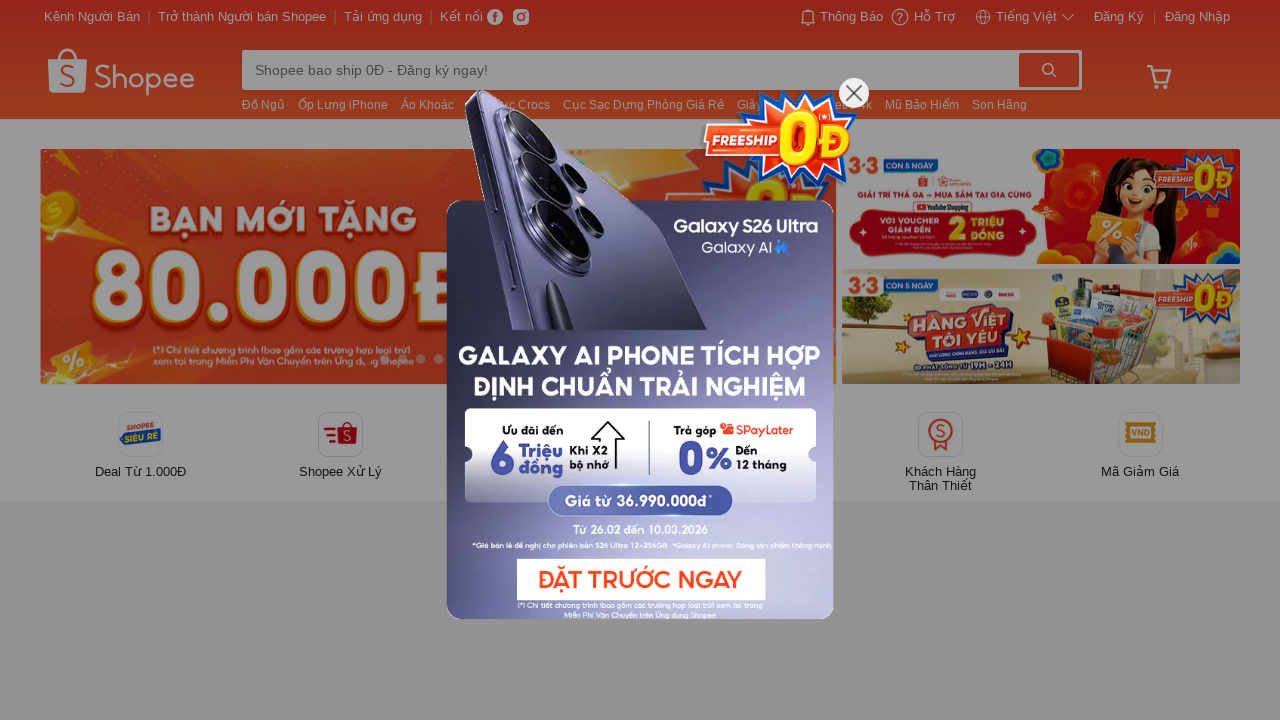

Home popup not found or not visible
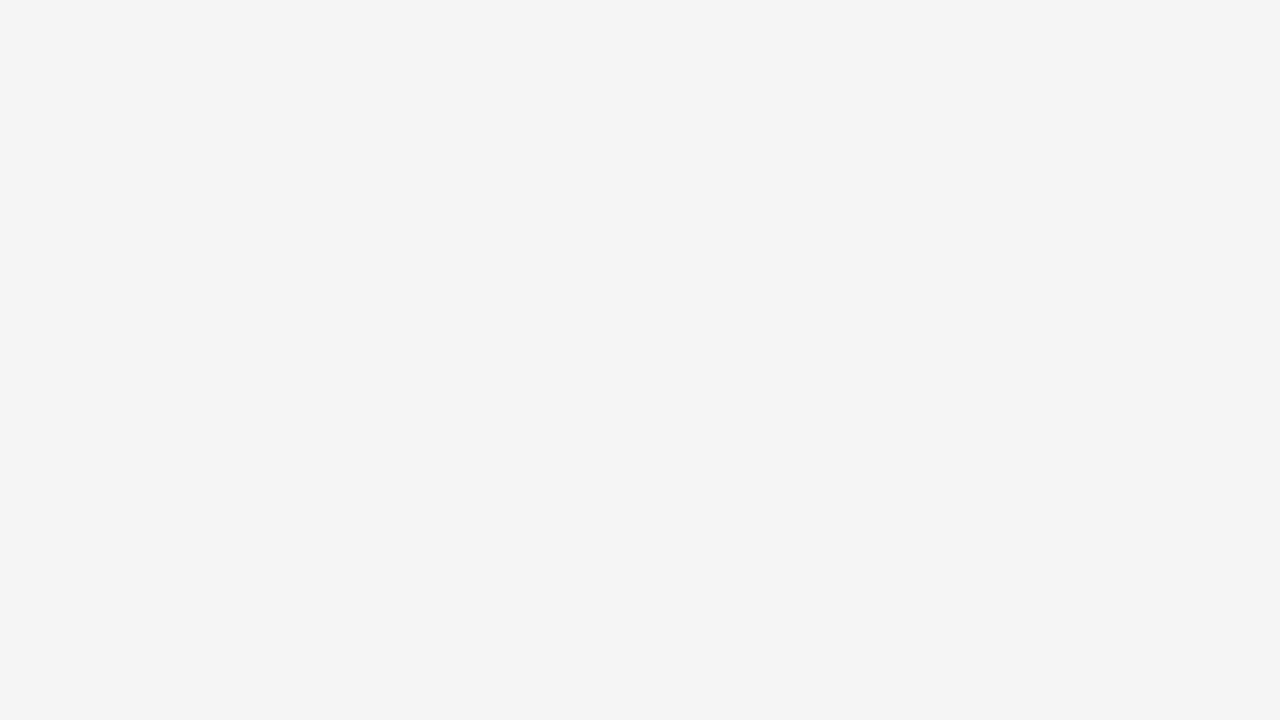

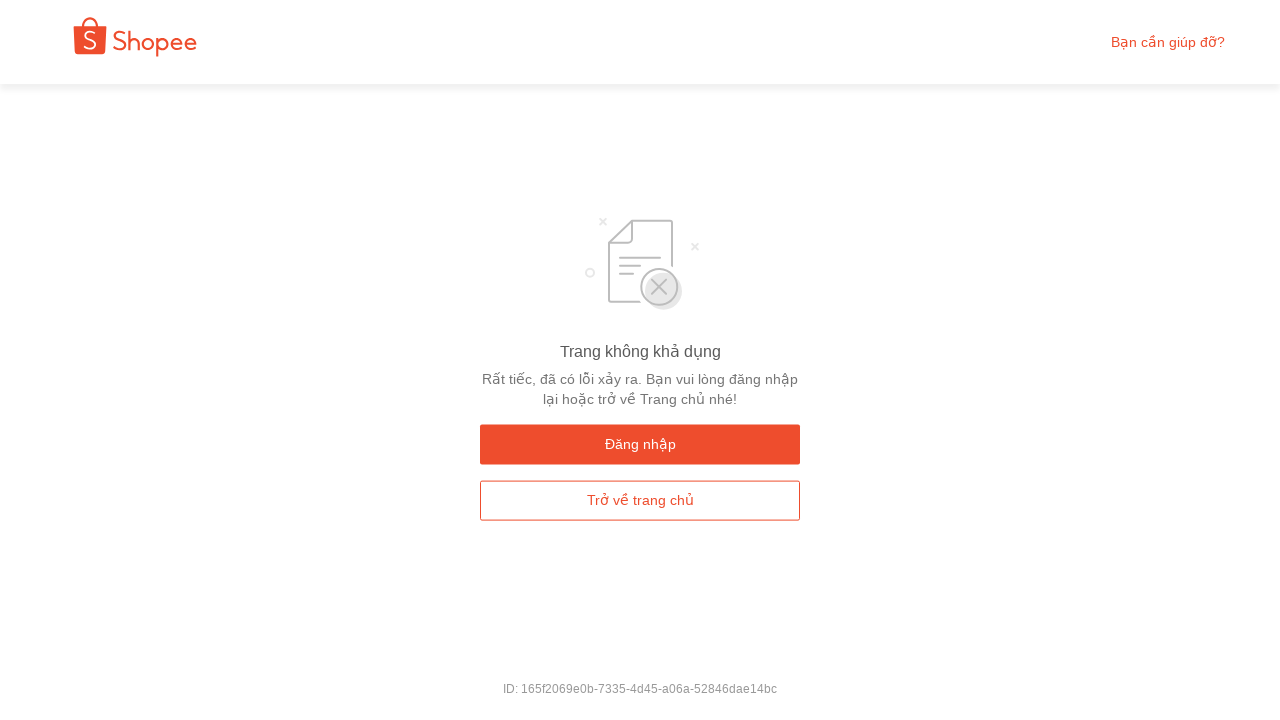